Tests the dynamic controls page by verifying a textbox is initially disabled, clicking the Enable button, waiting for it to become enabled, and verifying the success message appears.

Starting URL: https://the-internet.herokuapp.com/dynamic_controls

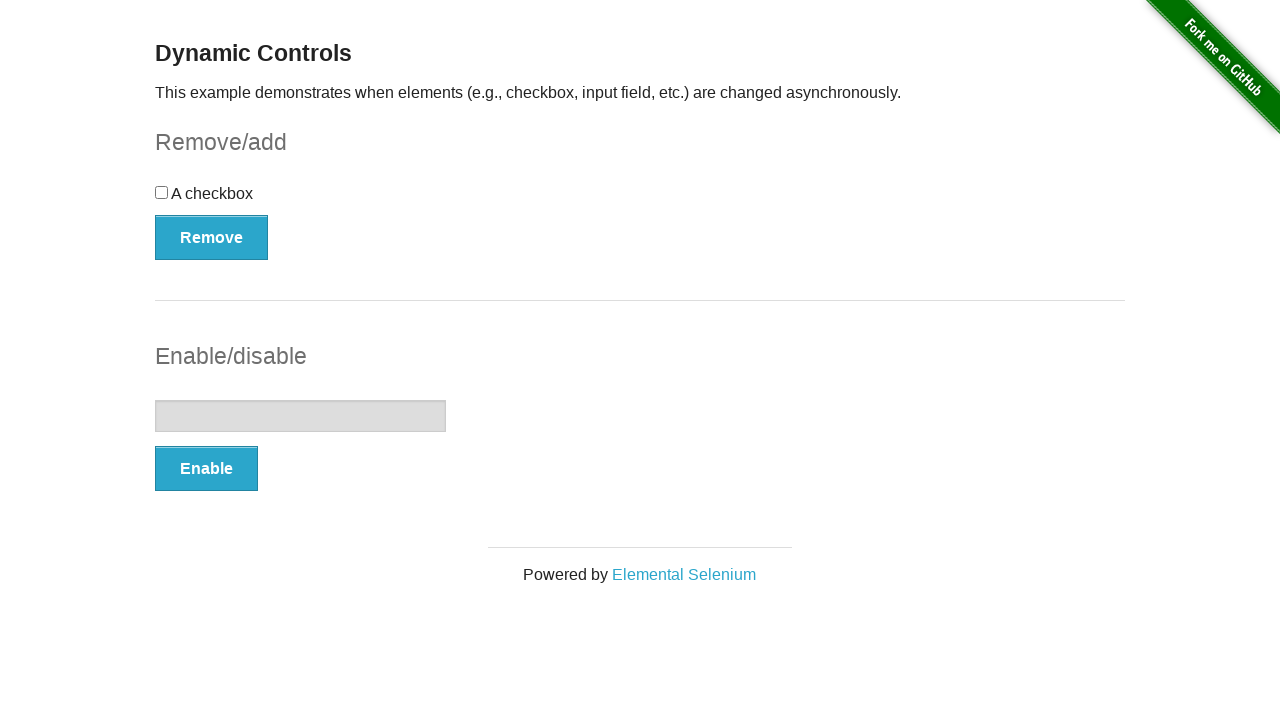

Located the textbox element
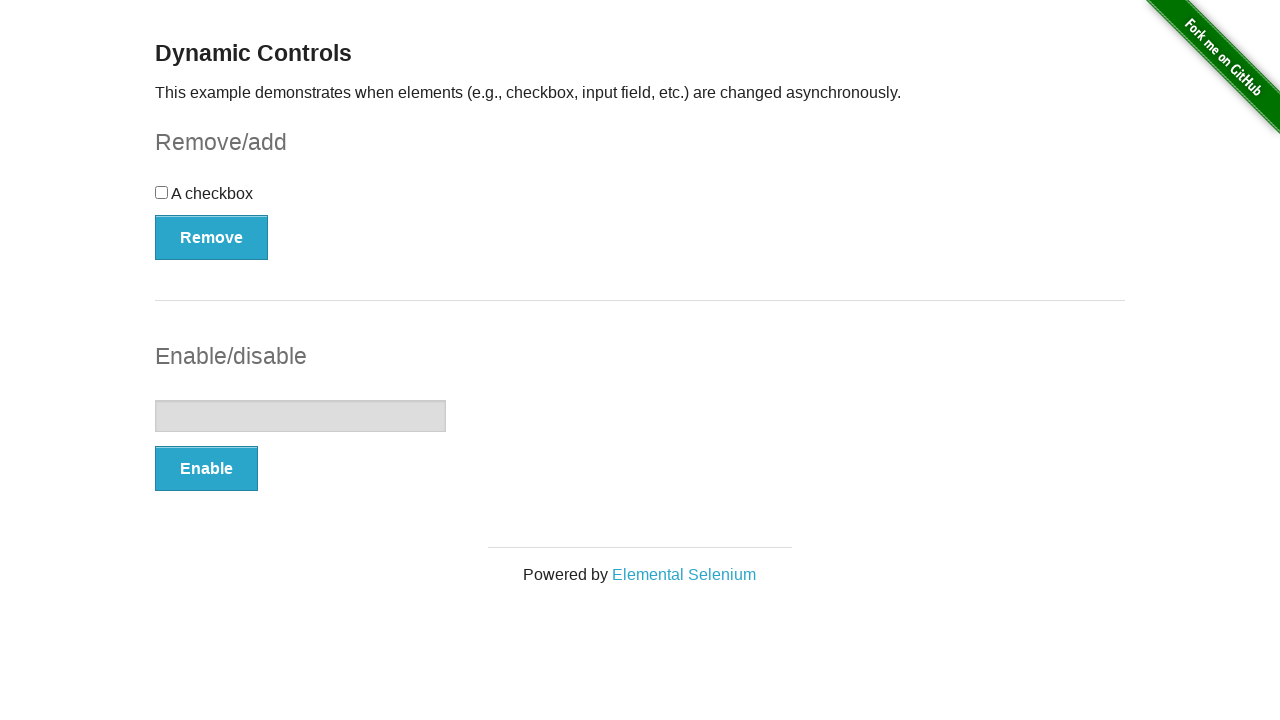

Verified textbox is initially disabled
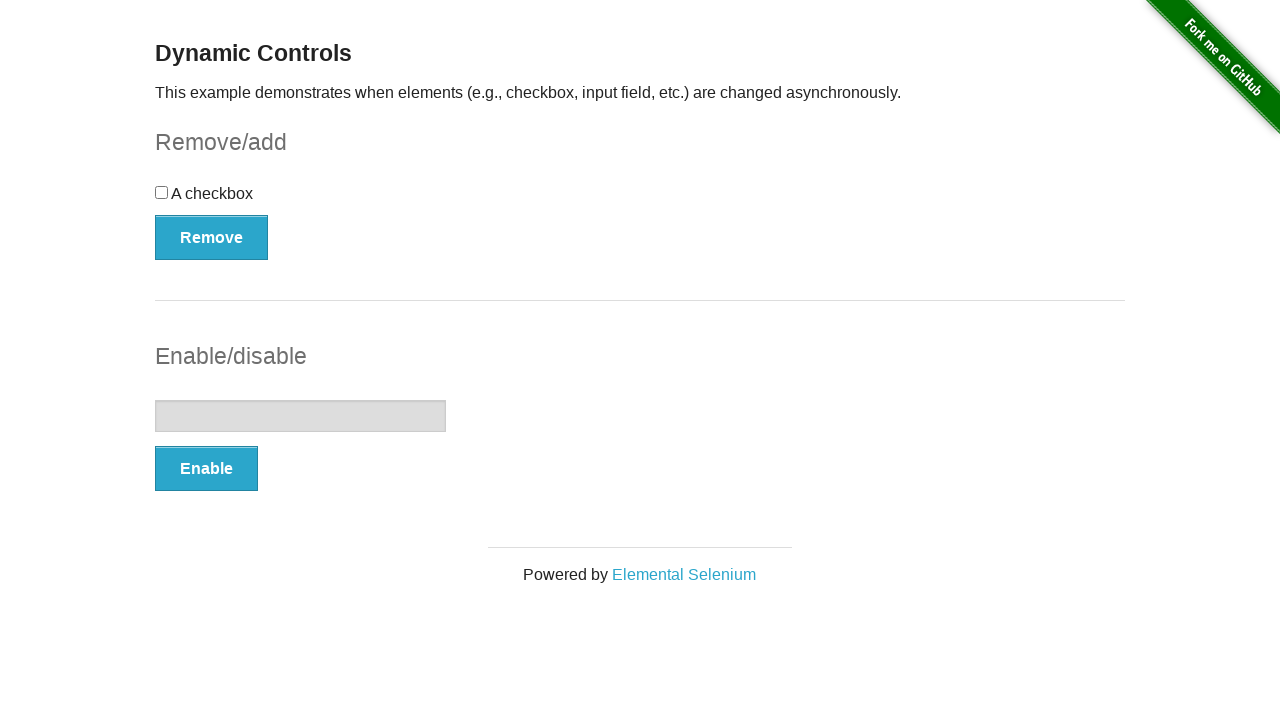

Clicked the Enable button at (206, 469) on xpath=//button[text()='Enable']
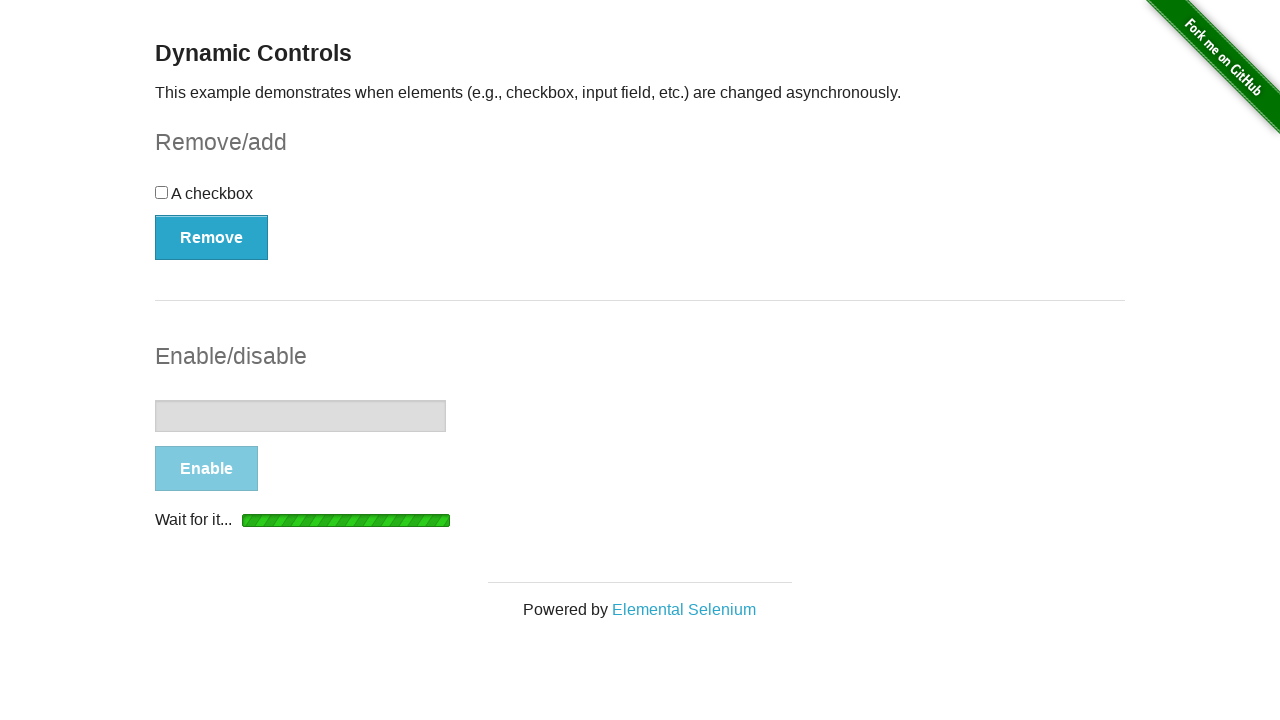

Waited for textbox to become enabled
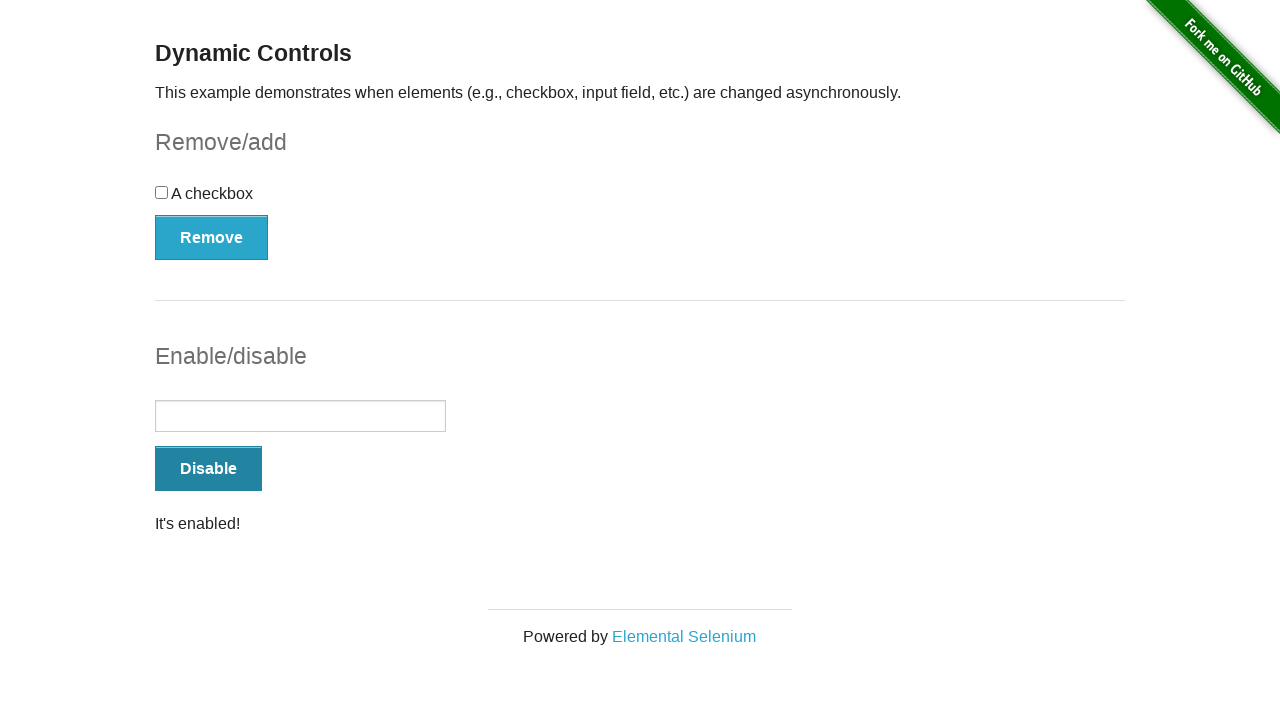

Located the success message element
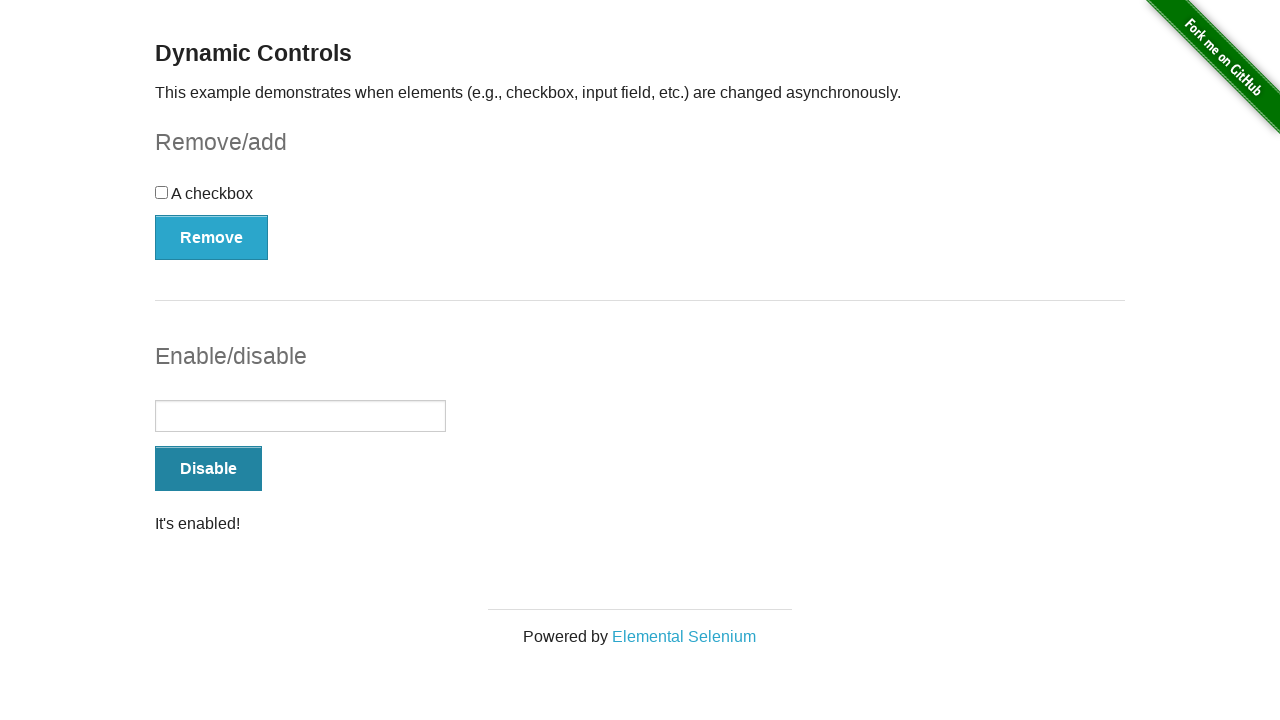

Verified success message 'It's enabled!' is visible
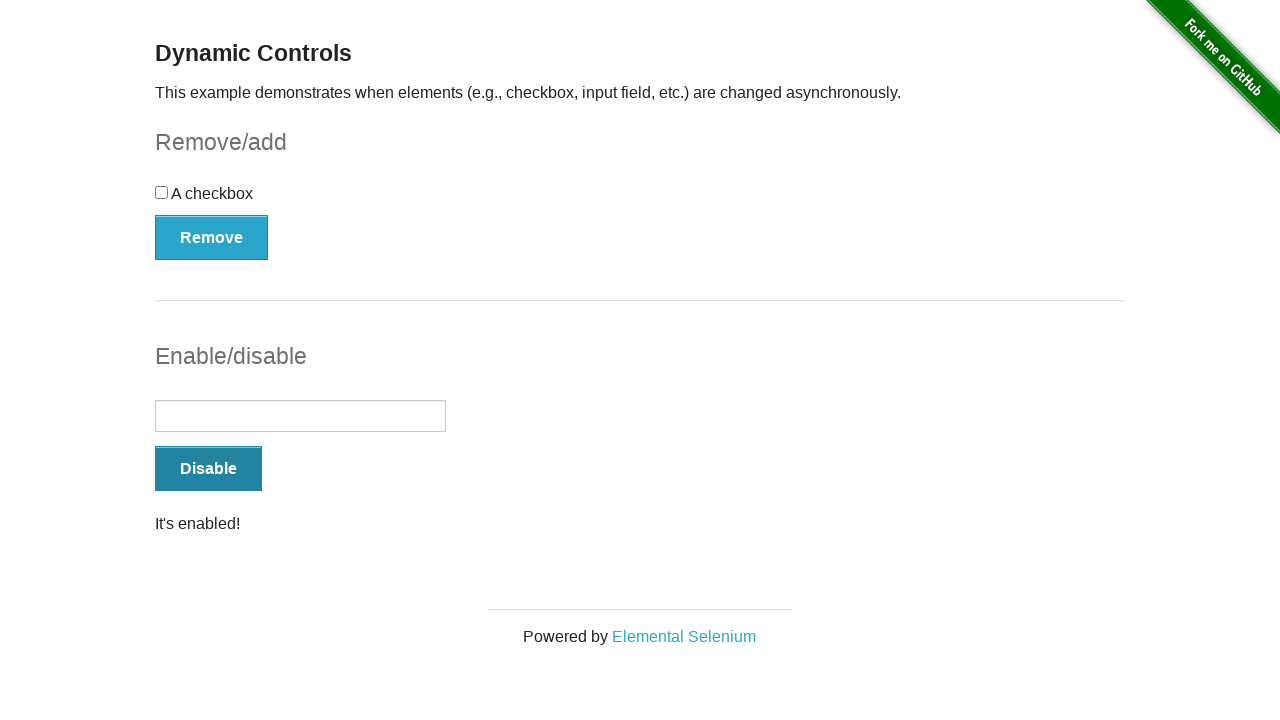

Verified textbox is now enabled
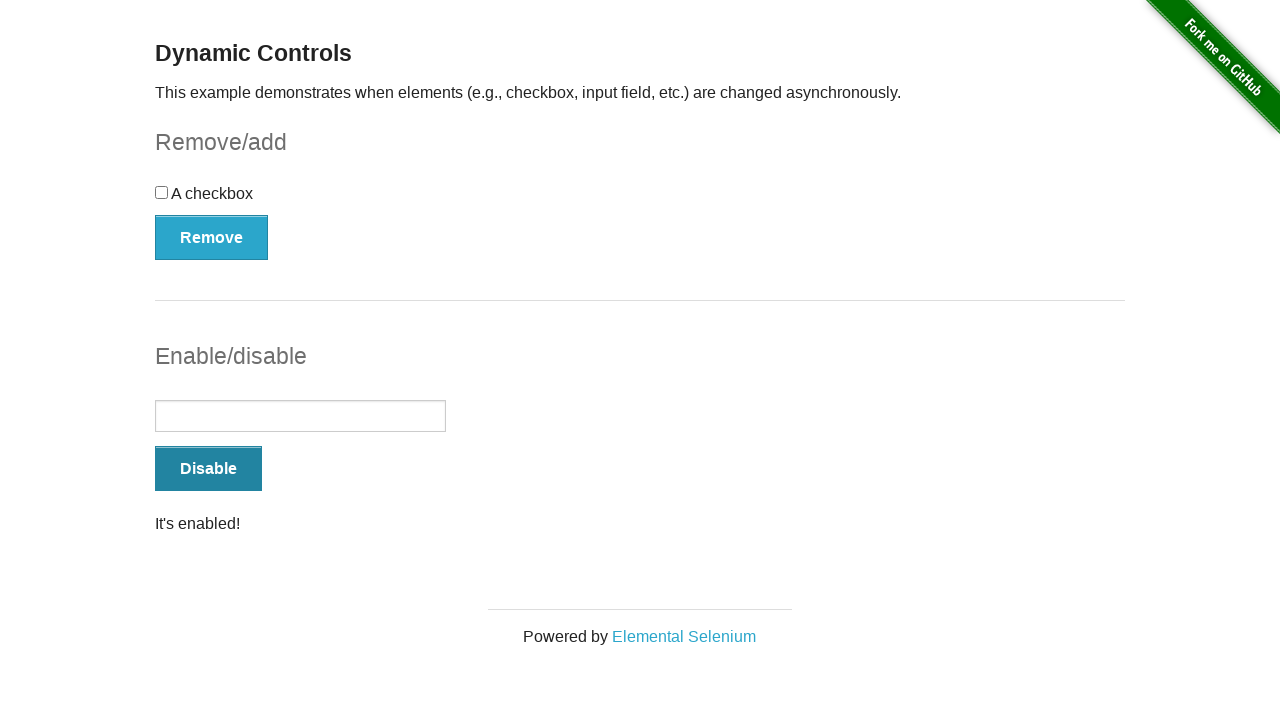

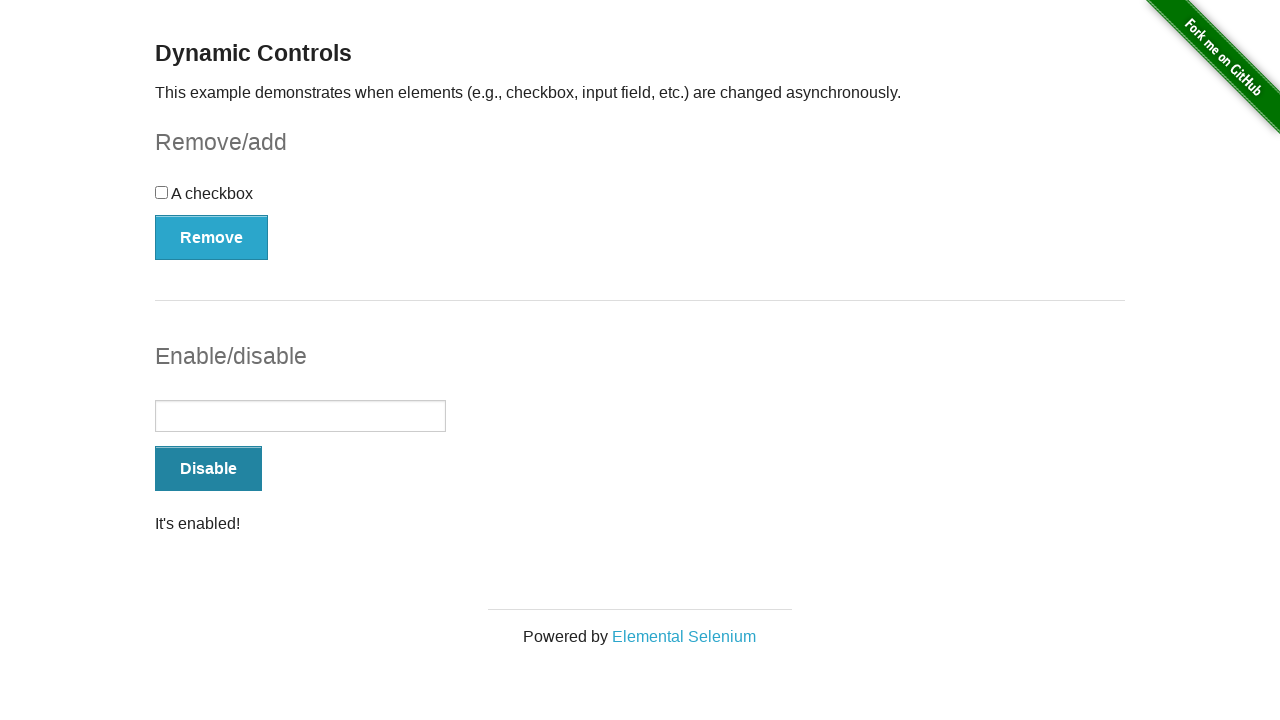